Tests that clicking the 'Return to index' link navigates to the index page

Starting URL: https://www.selenium.dev/selenium/web/web-form.html

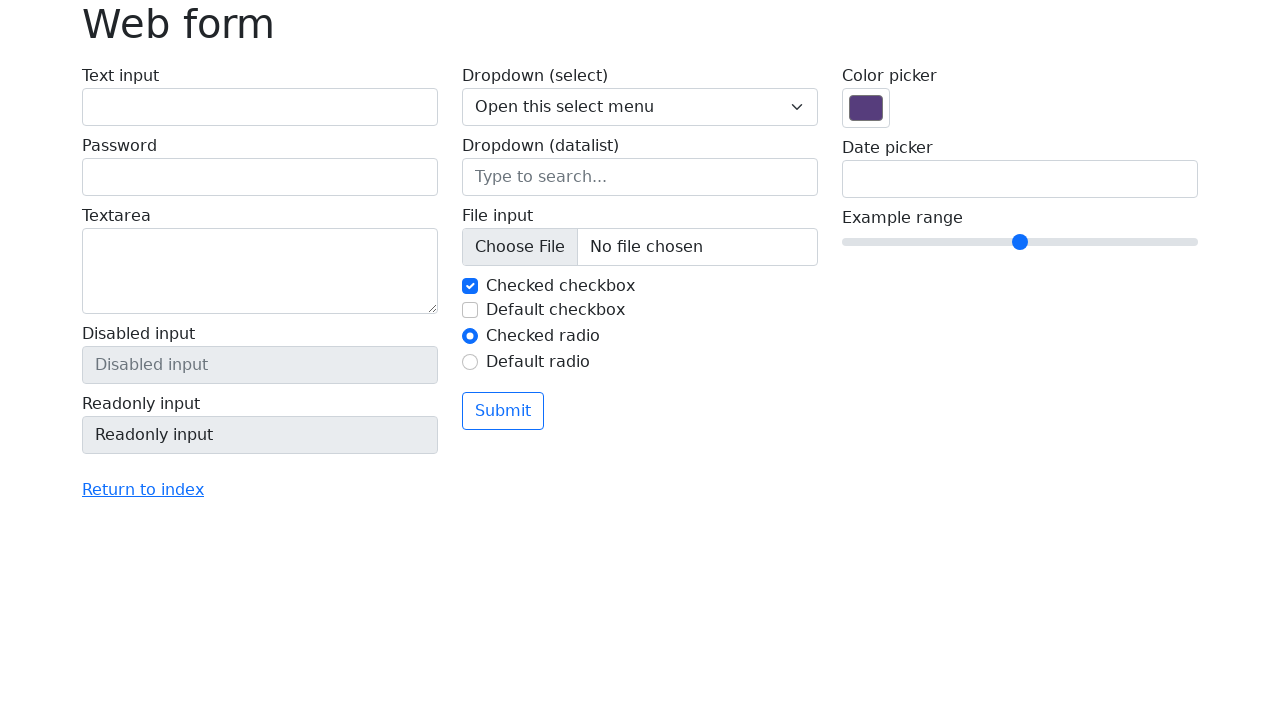

Clicked 'Return to index' link at (143, 490) on text=Return to index
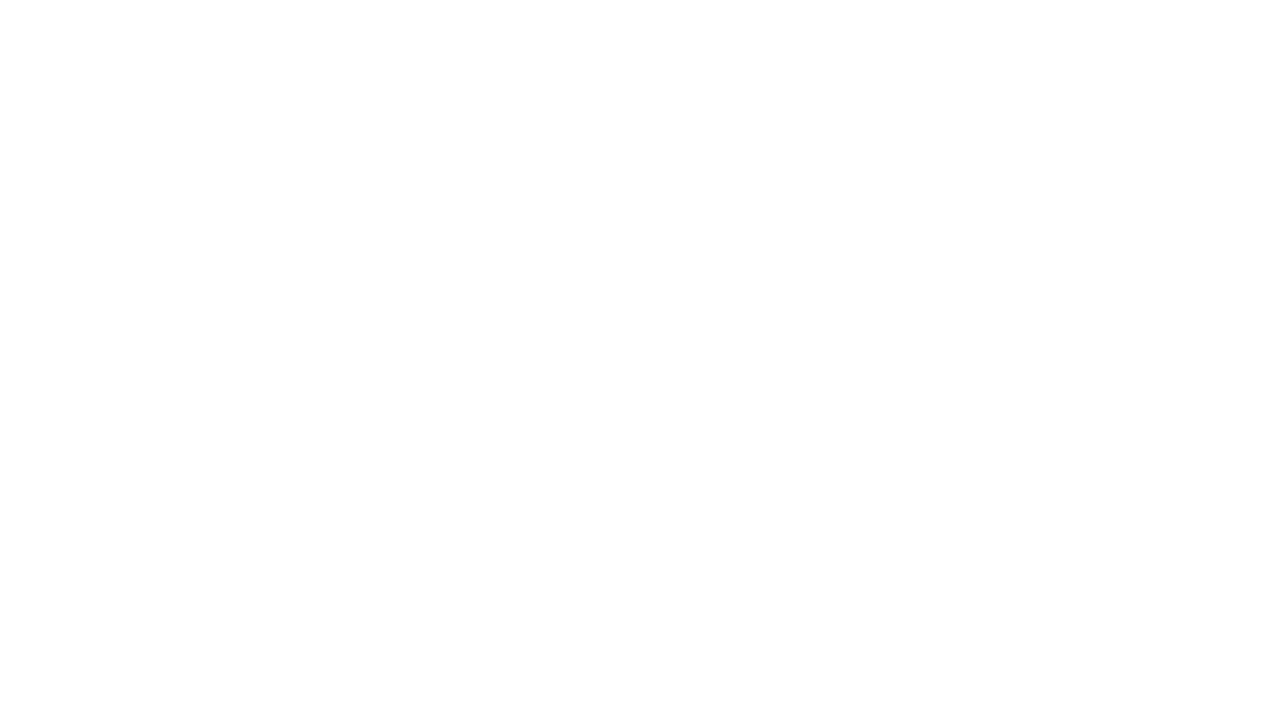

Waited for navigation to index page
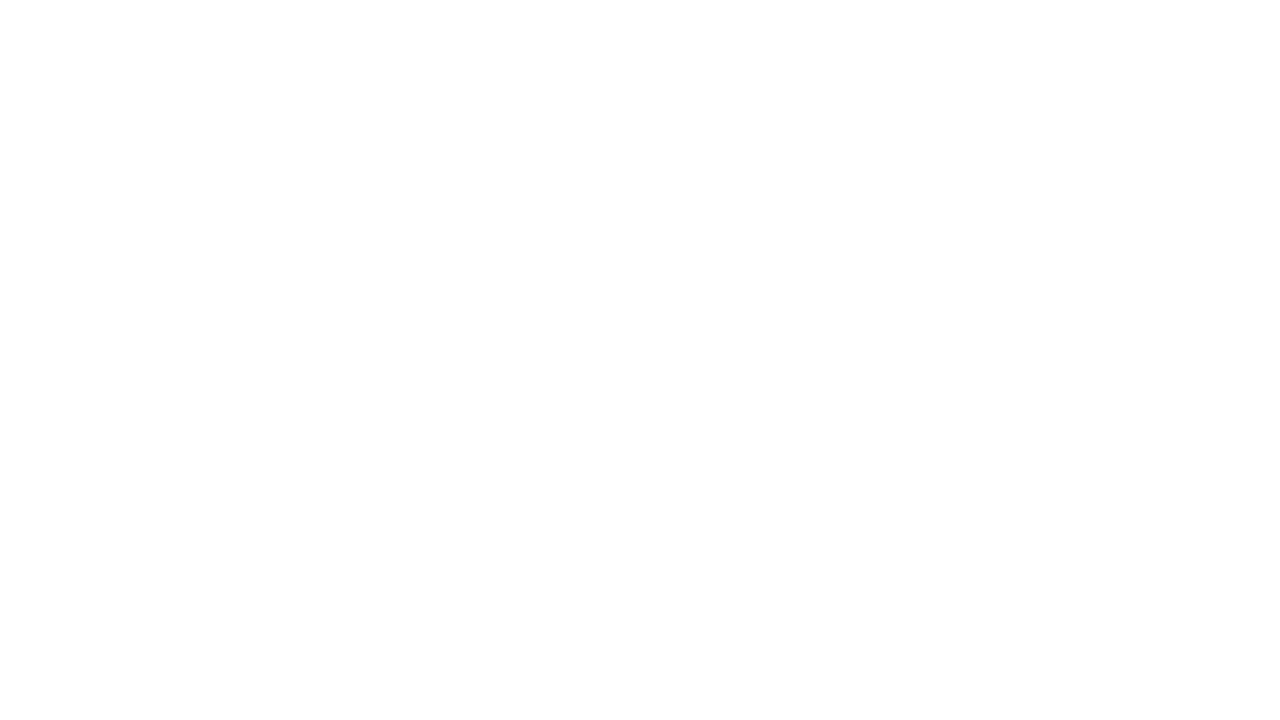

Verified that current URL is the index page
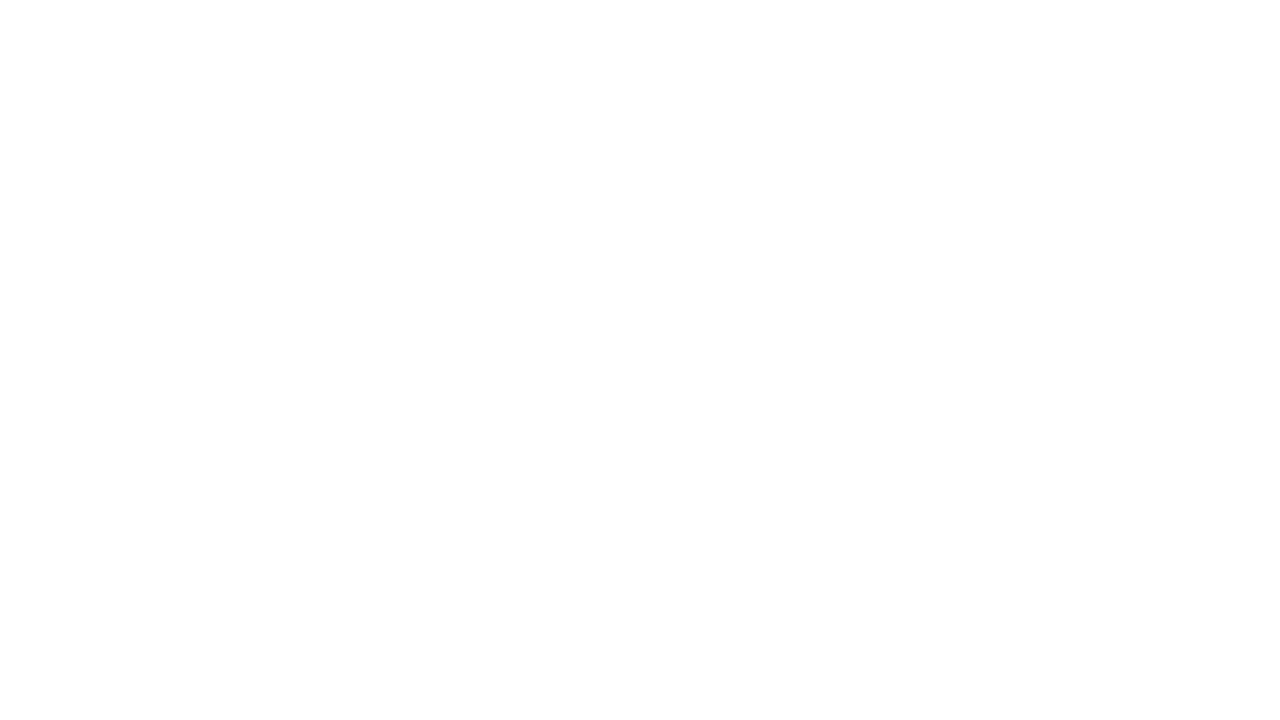

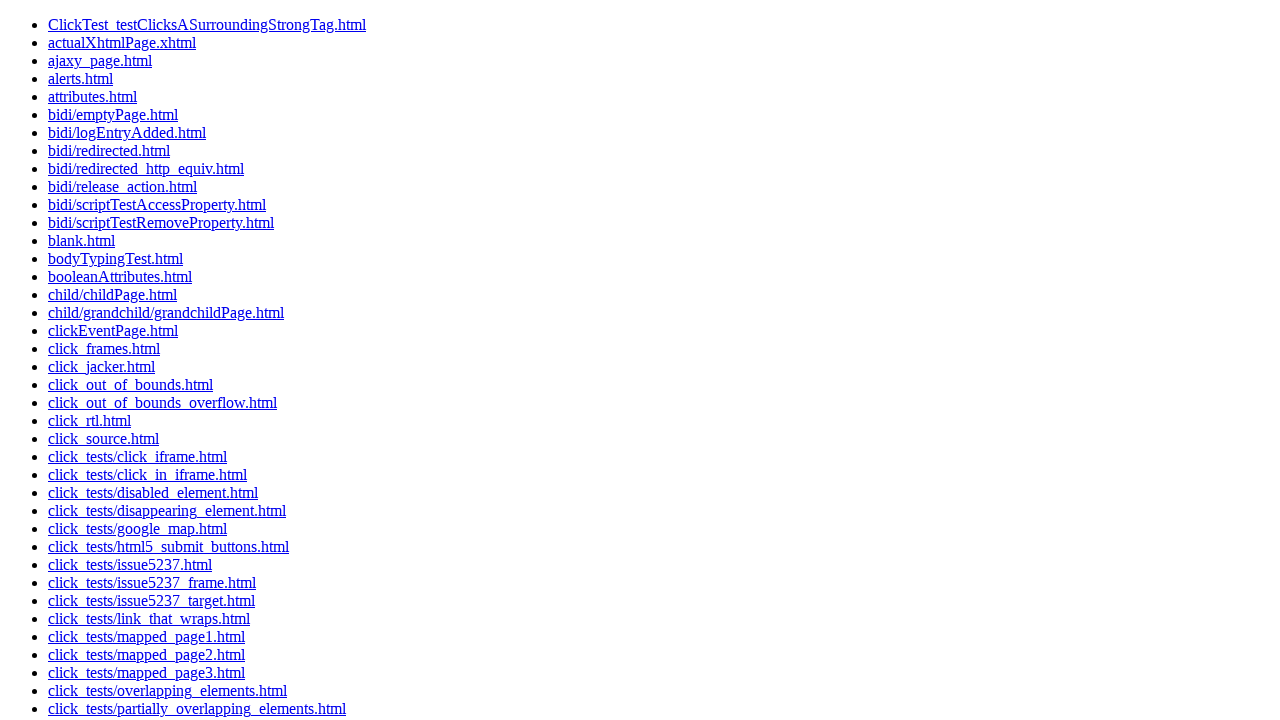